Navigates to RahulShettyAcademy GreenKart website and verifies the page title equals "GreenKart - veg and fruits kart"

Starting URL: https://rahulshettyacademy.com/seleniumPractise/#/

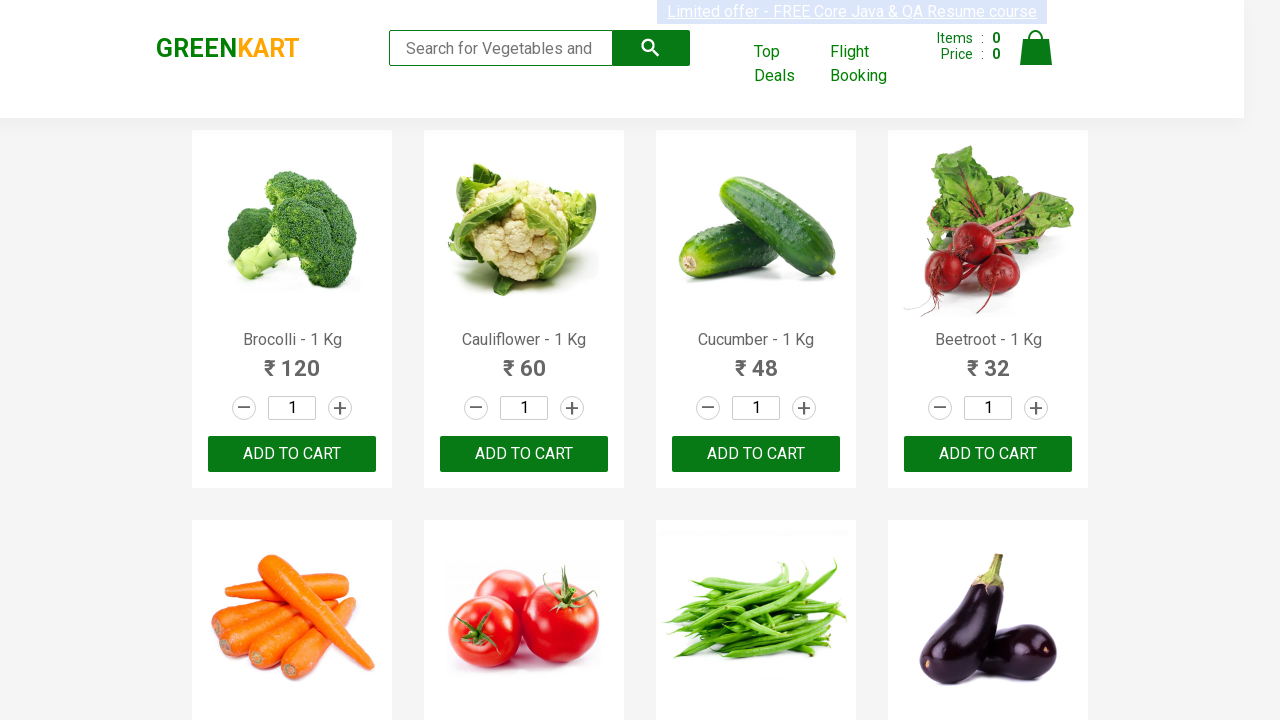

Waited for page to load (domcontentloaded state)
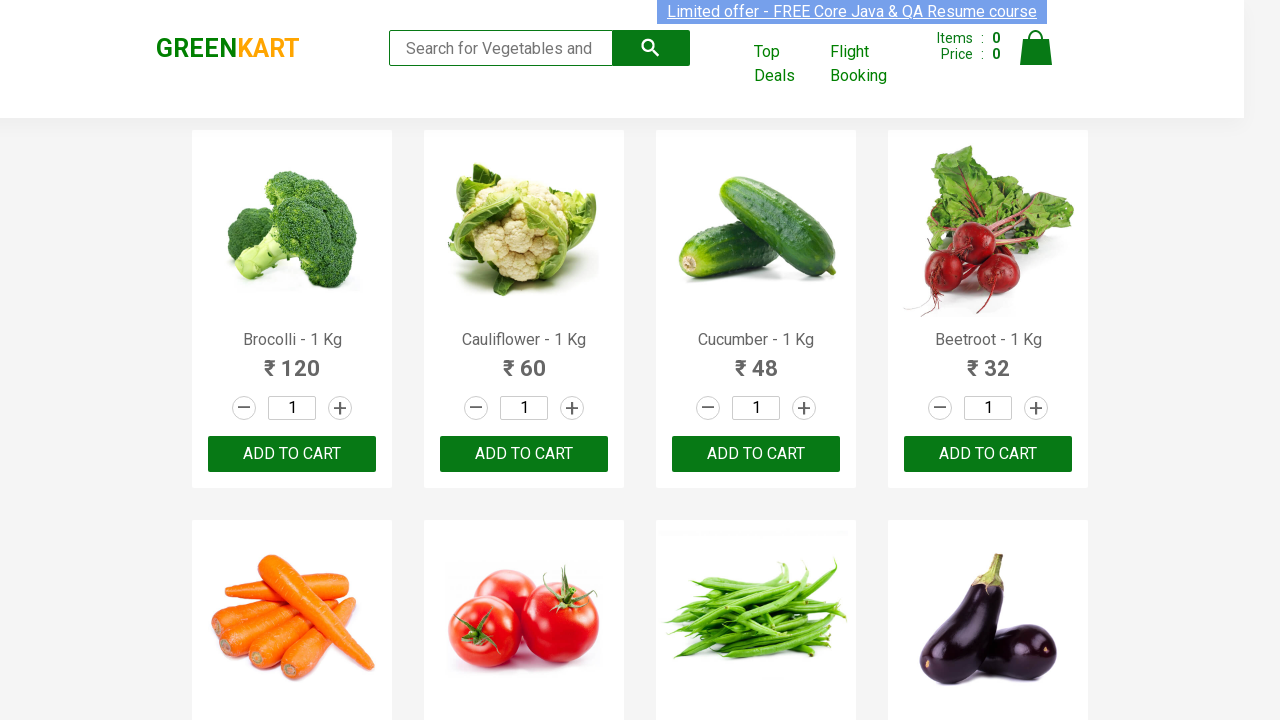

Verified page title equals 'GreenKart - veg and fruits kart'
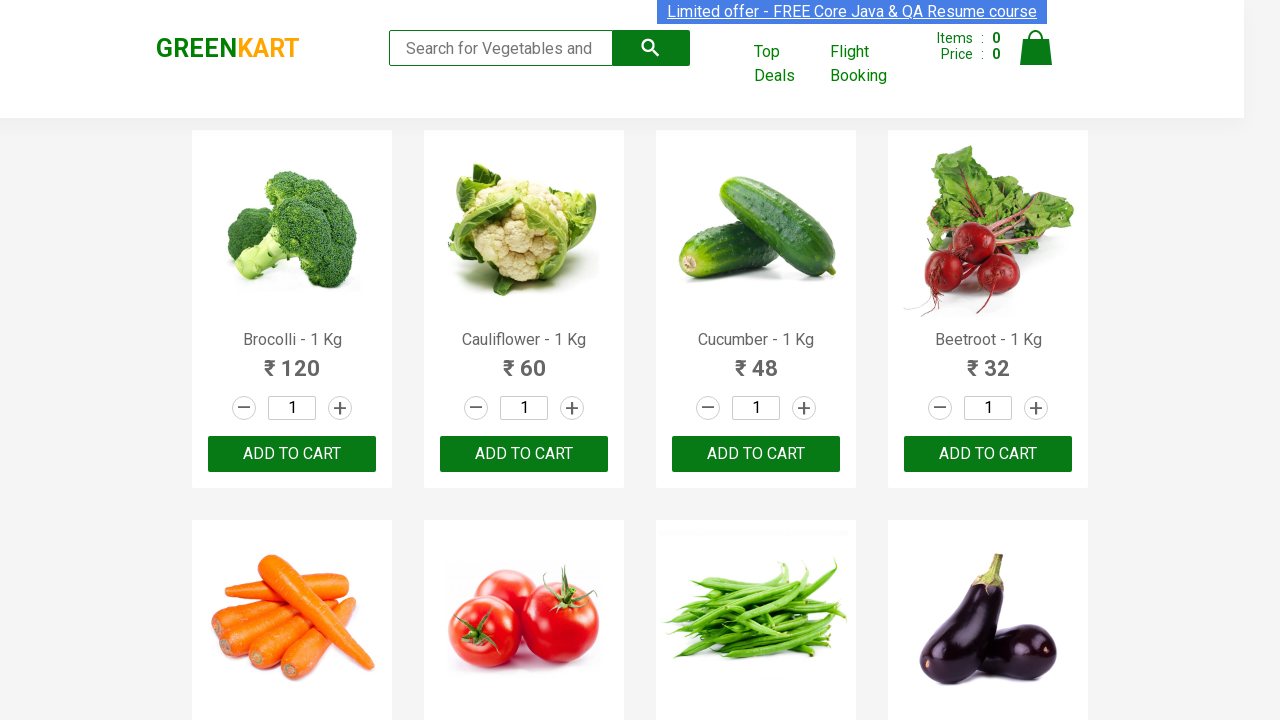

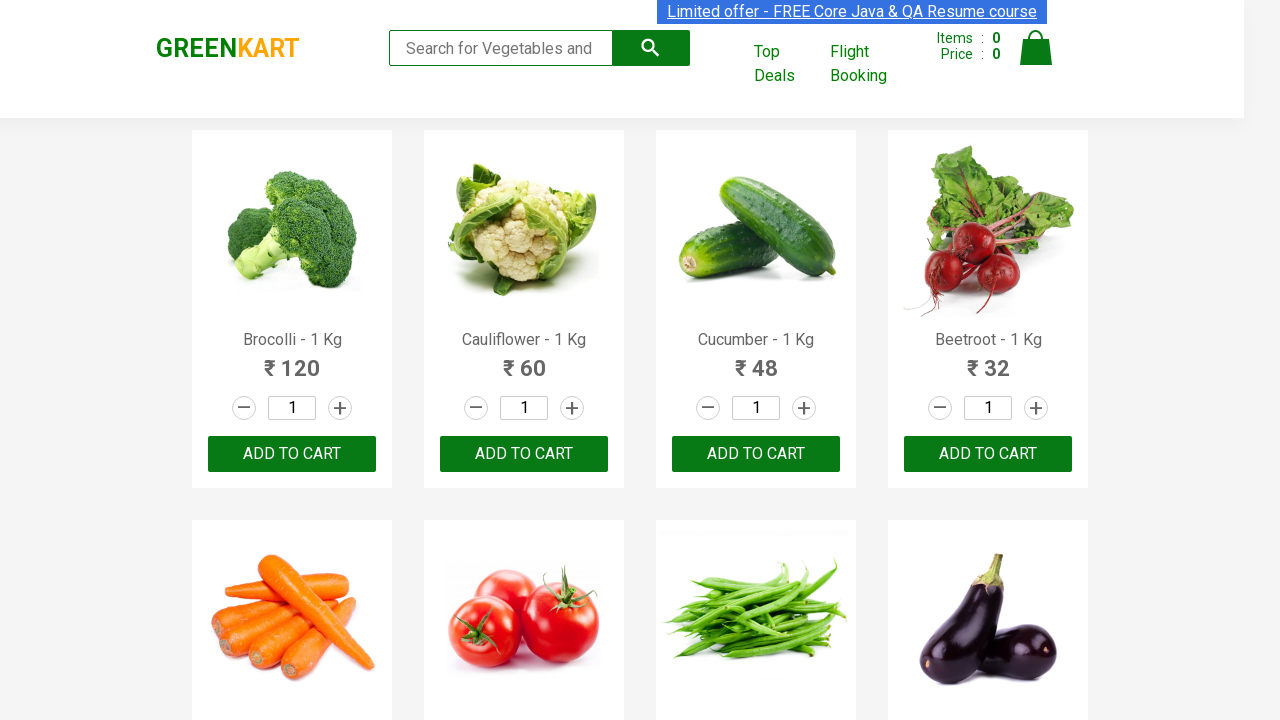